Tests mouse interaction actions including drag and drop by offset, drag and drop between elements, scrolling to an element, and right-click context menu on a practice website.

Starting URL: https://www.leafground.com/drag.xhtml

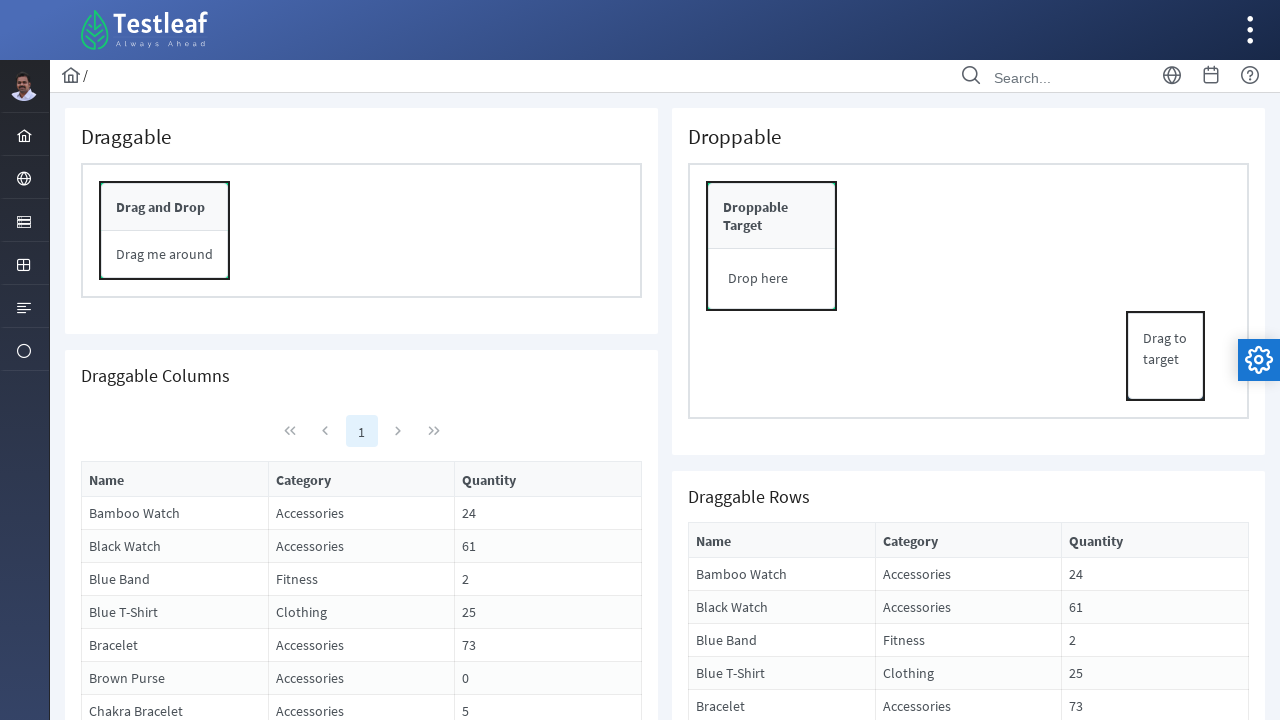

Located the draggable panel box element
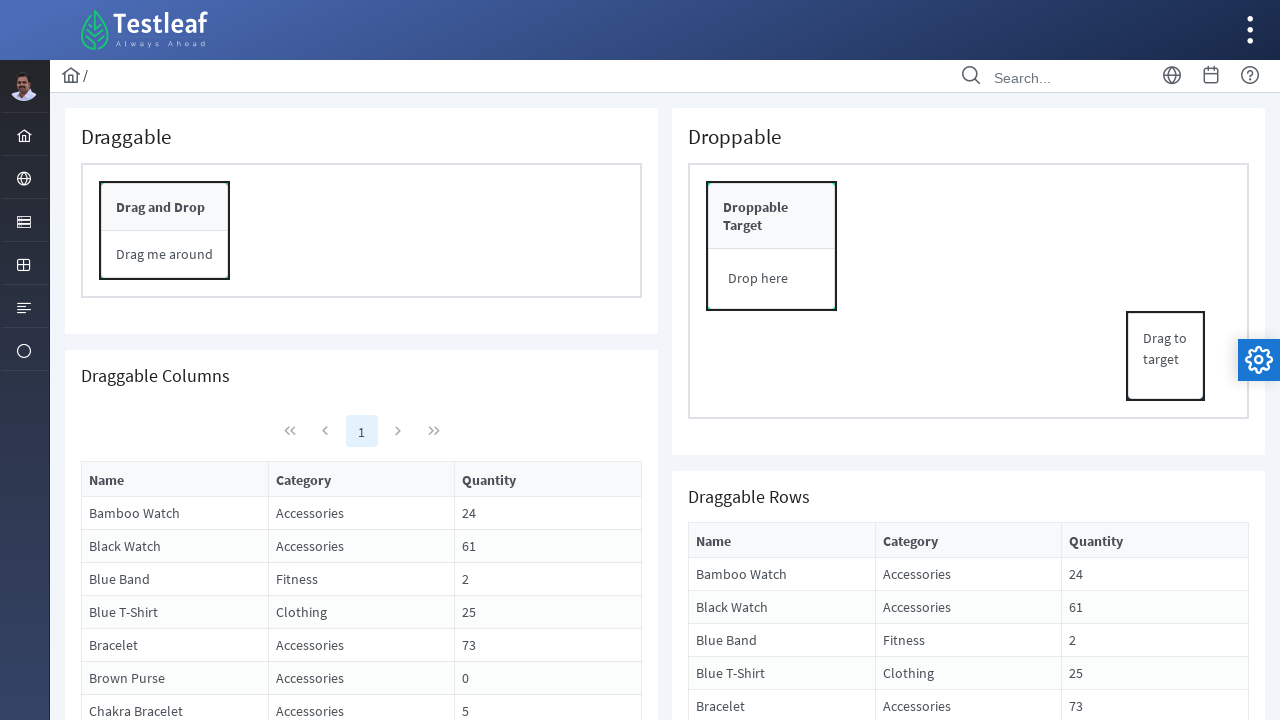

Retrieved bounding box coordinates of the panel box
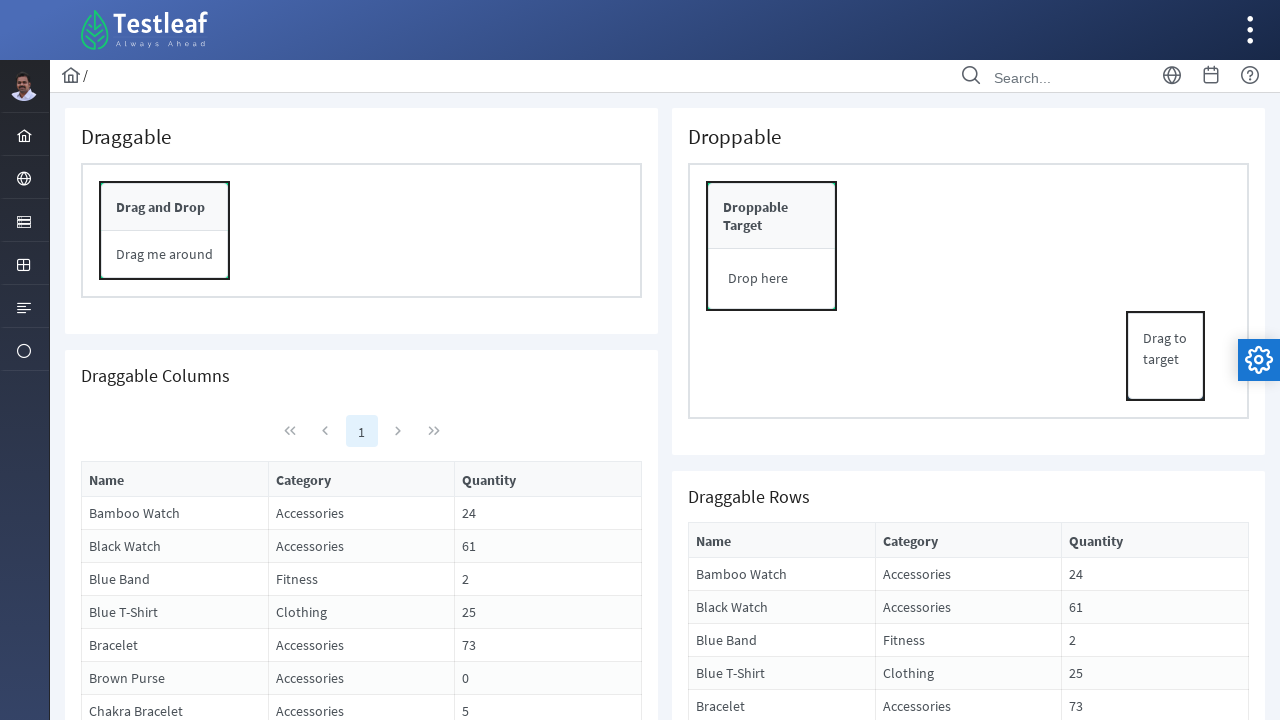

Moved mouse to center of panel box at (165, 231)
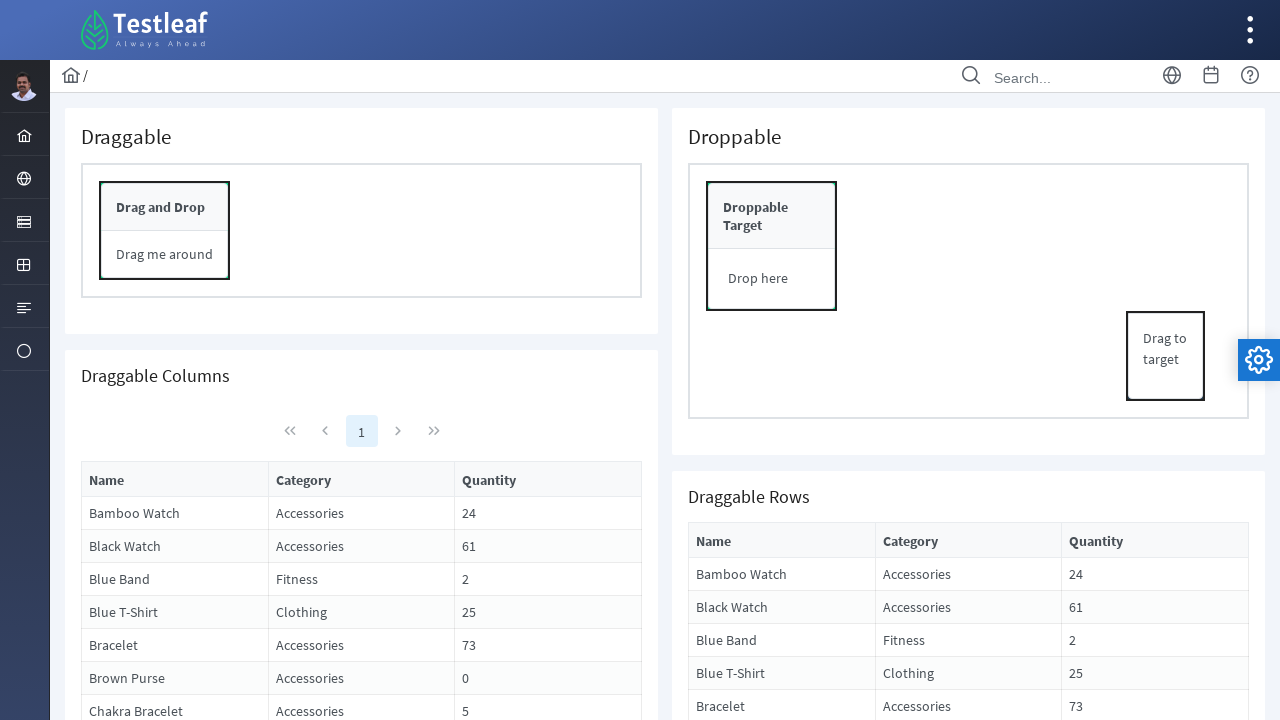

Pressed mouse button down on panel box at (165, 231)
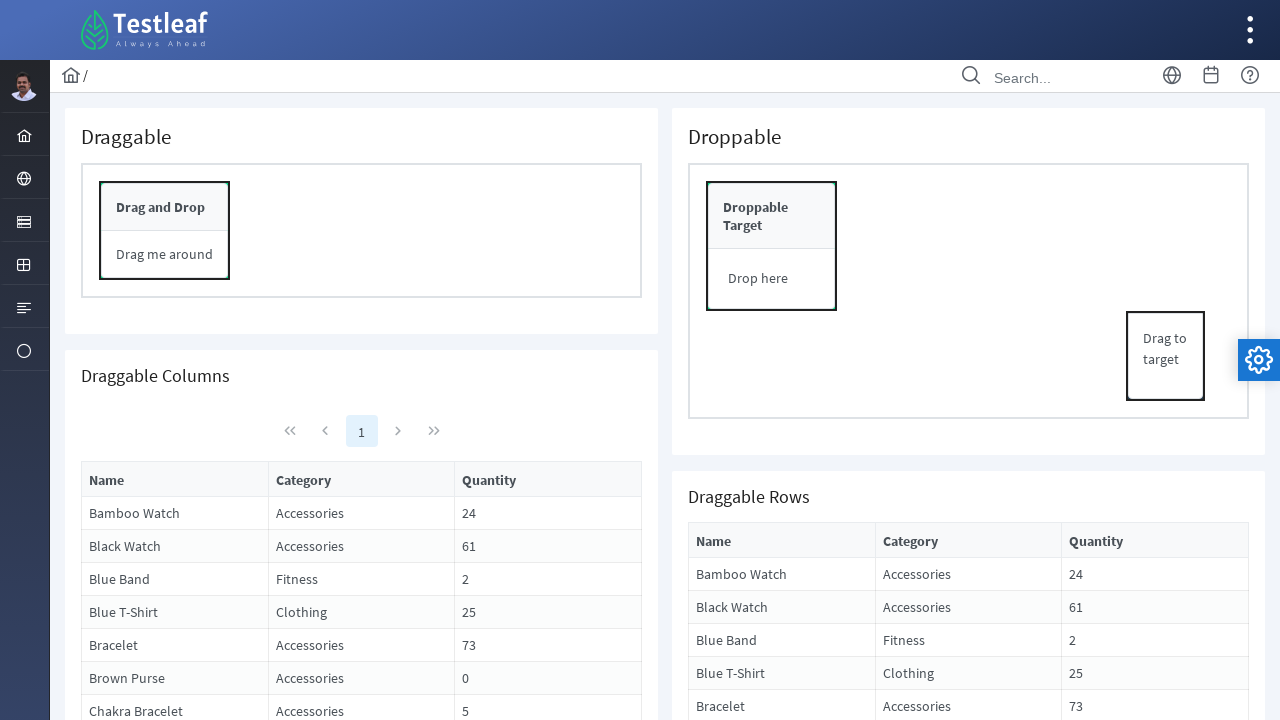

Dragged panel box 200px to the right (first drag) at (365, 231)
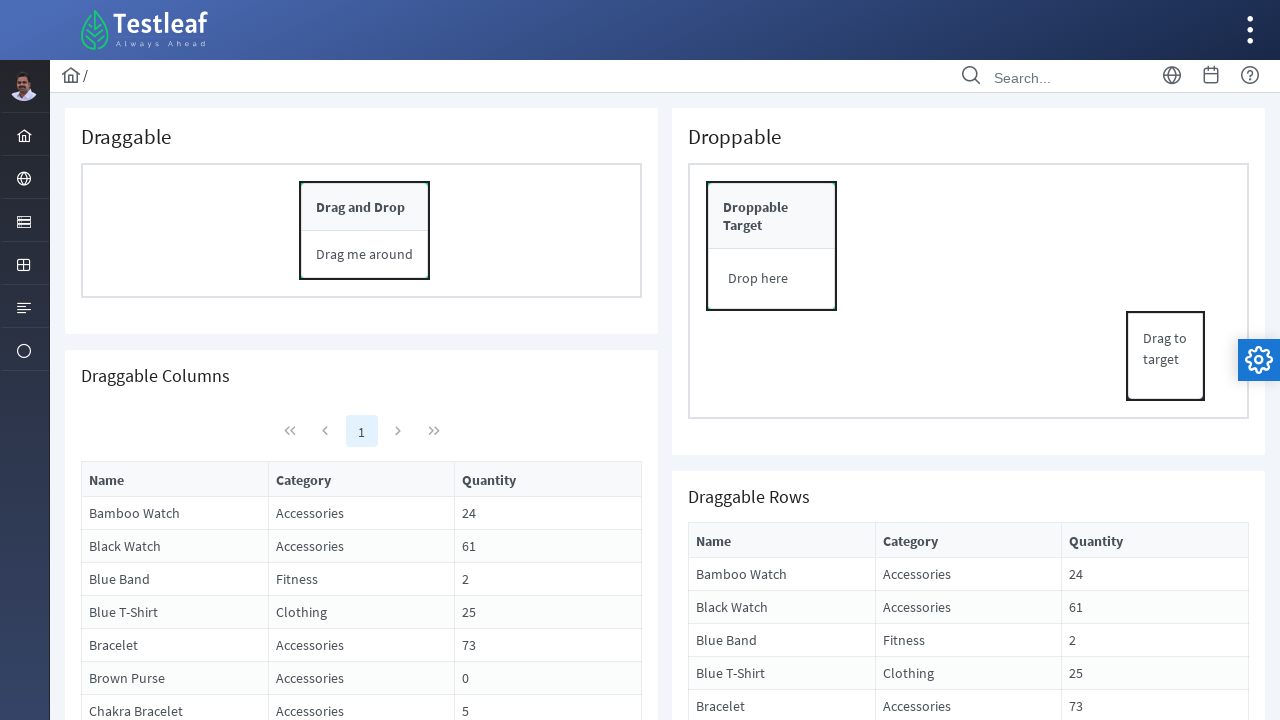

Released mouse button after first drag at (365, 231)
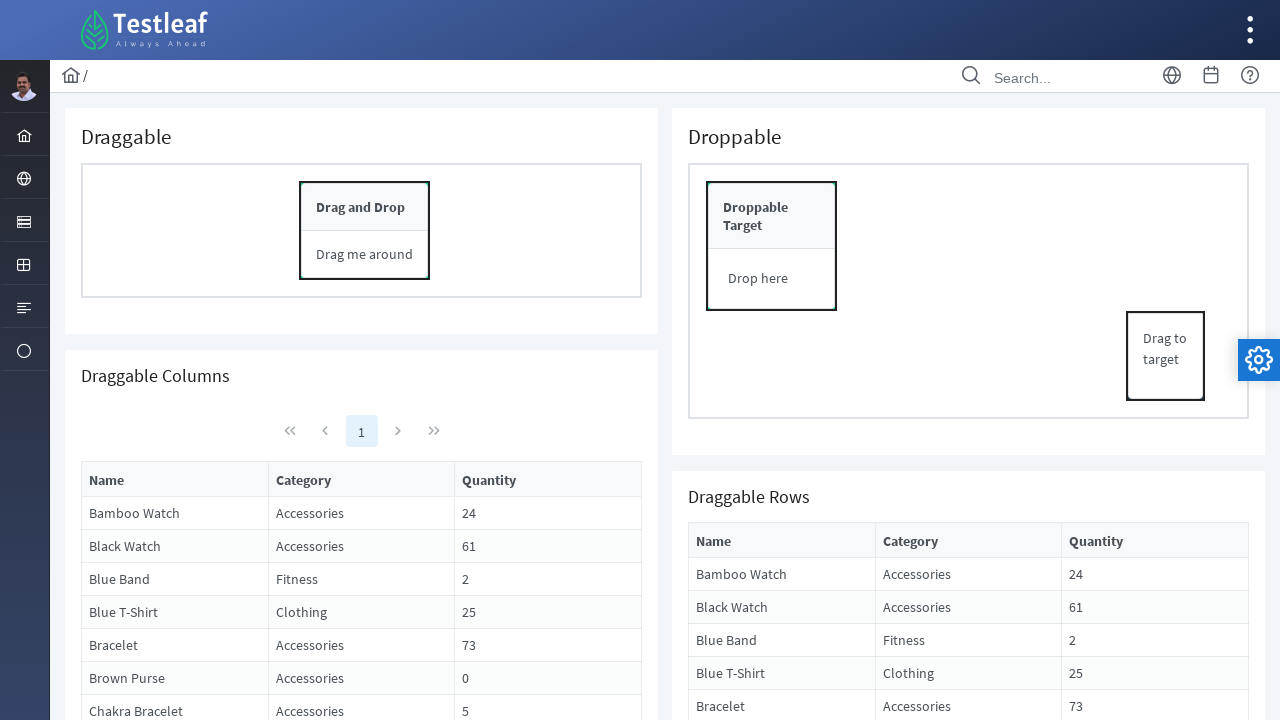

Pressed mouse button down on panel box for second drag at (365, 231)
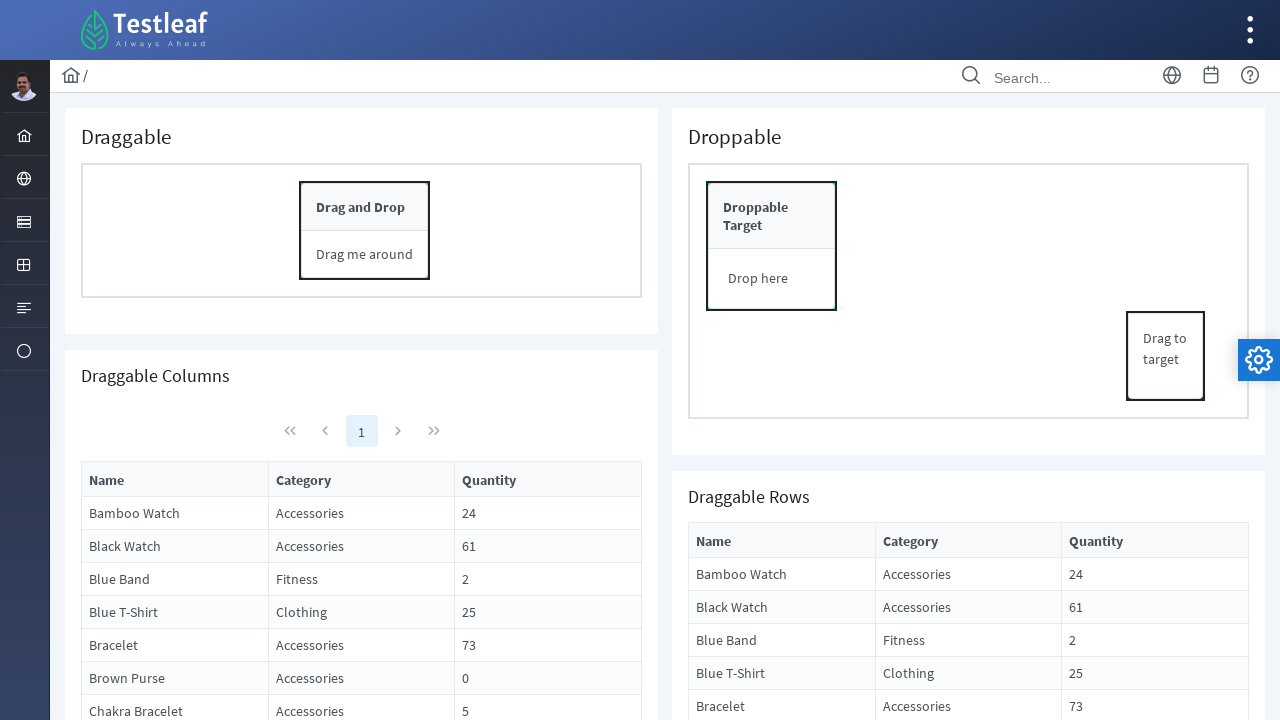

Dragged panel box another 200px to the right (second drag) at (565, 231)
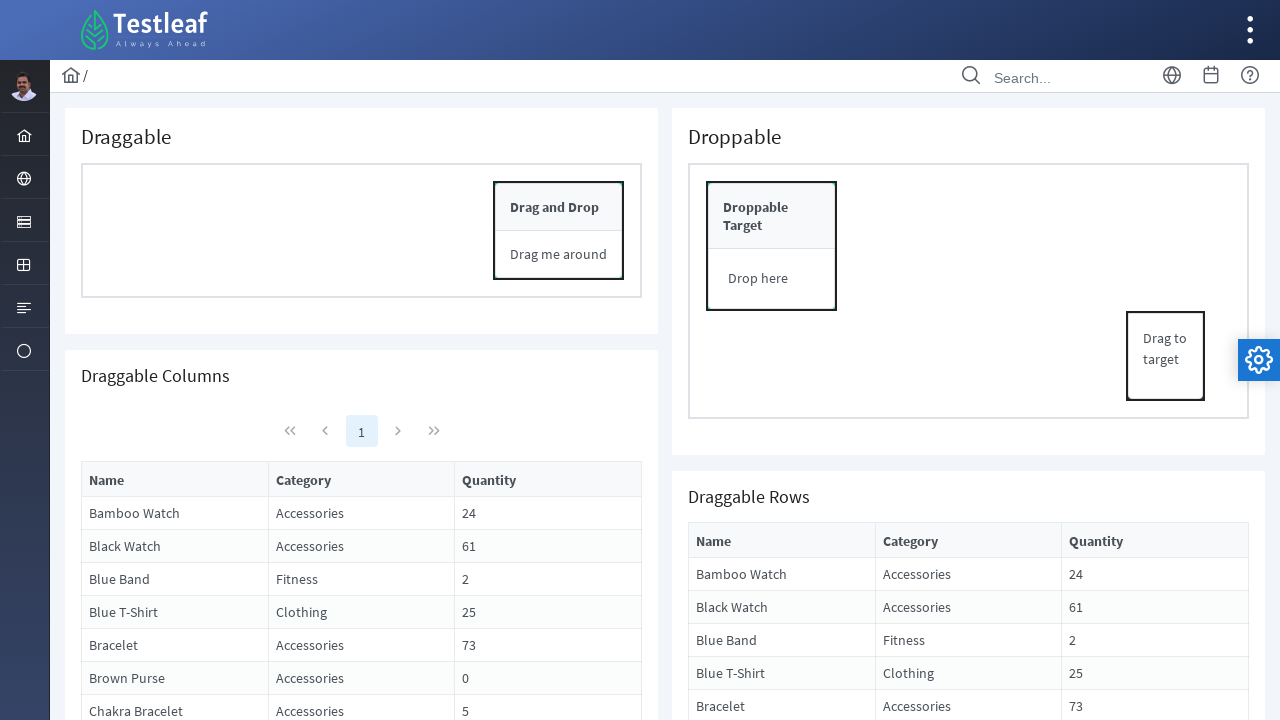

Released mouse button after second drag at (565, 231)
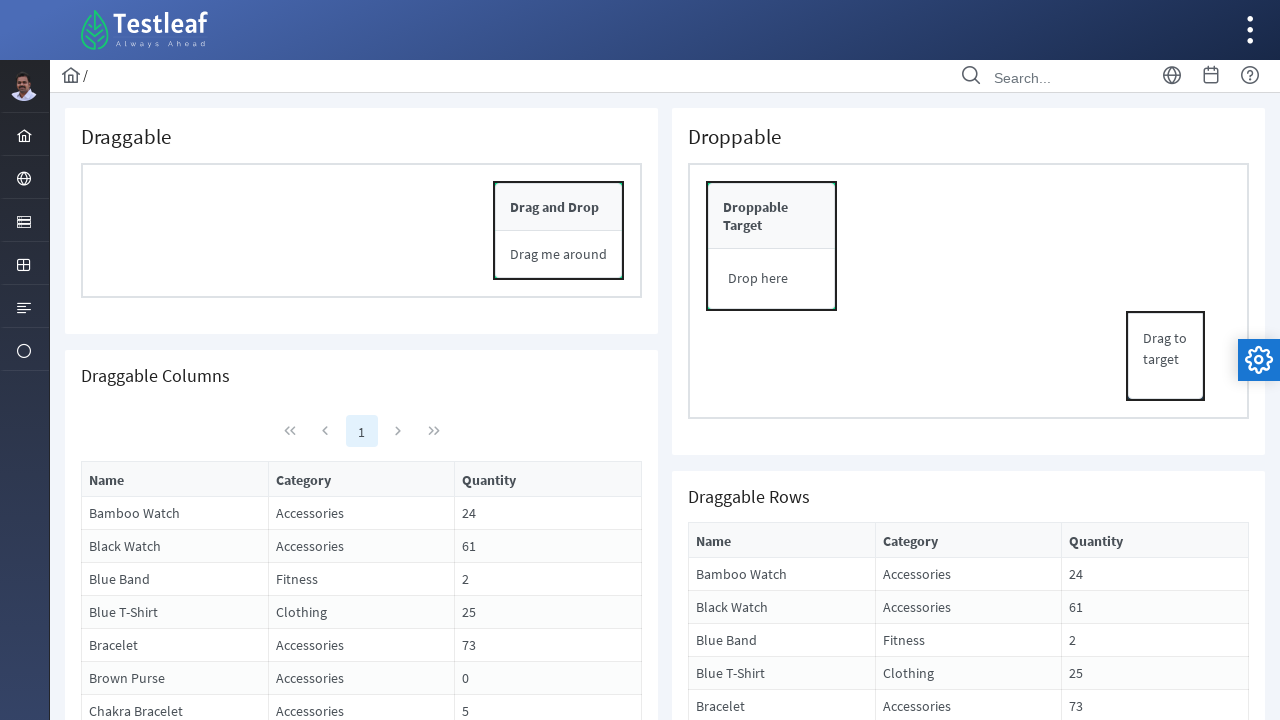

Located source element for drag and drop
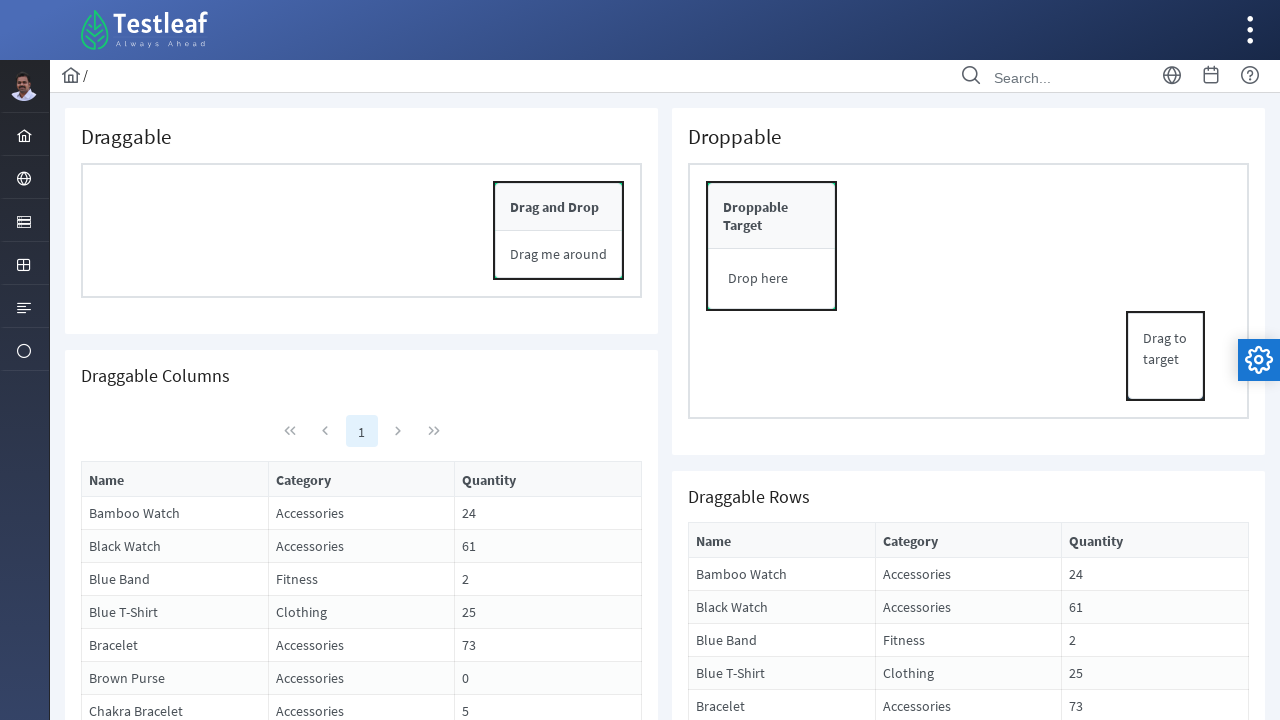

Located destination element for drag and drop
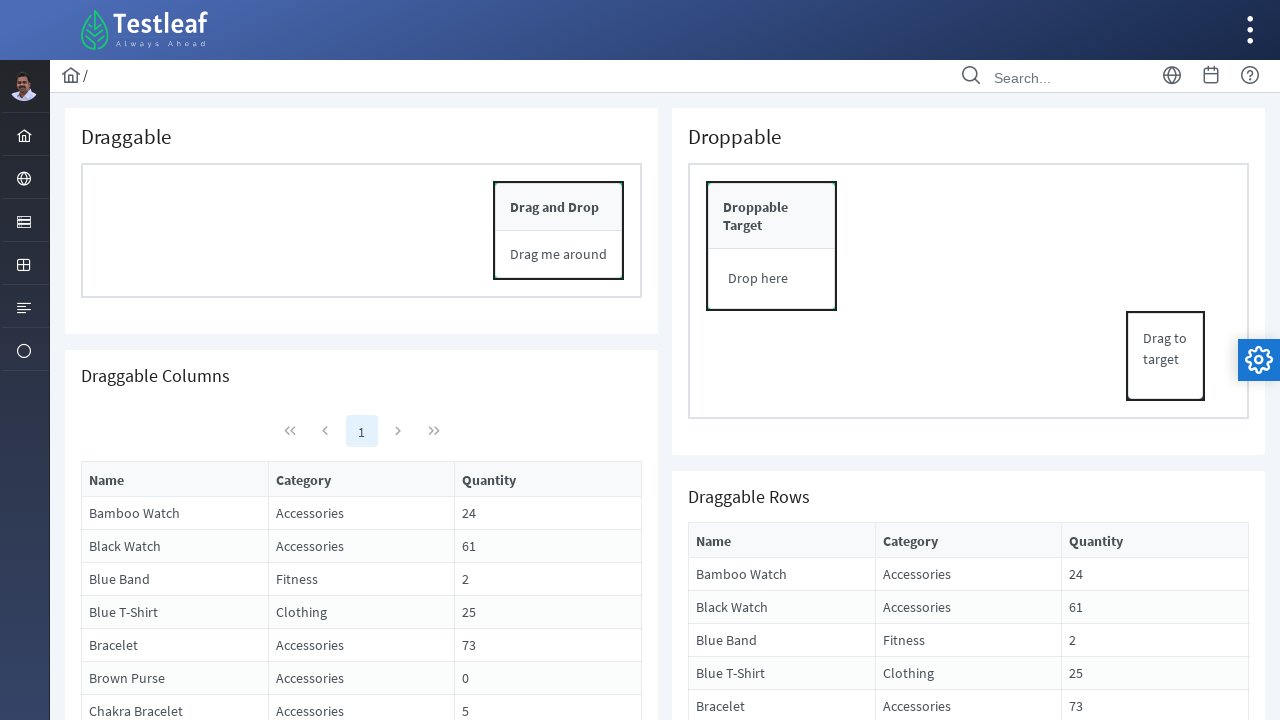

Dragged source element to destination element at (772, 246)
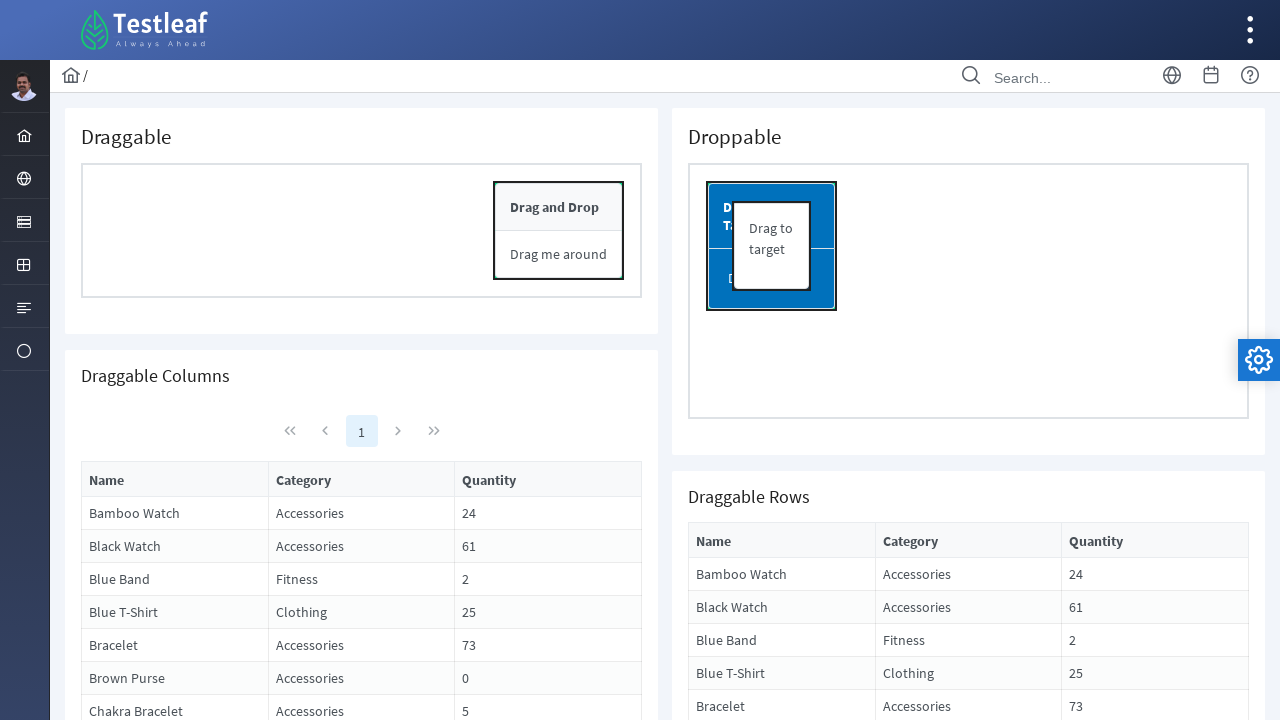

Located Range Slider section heading
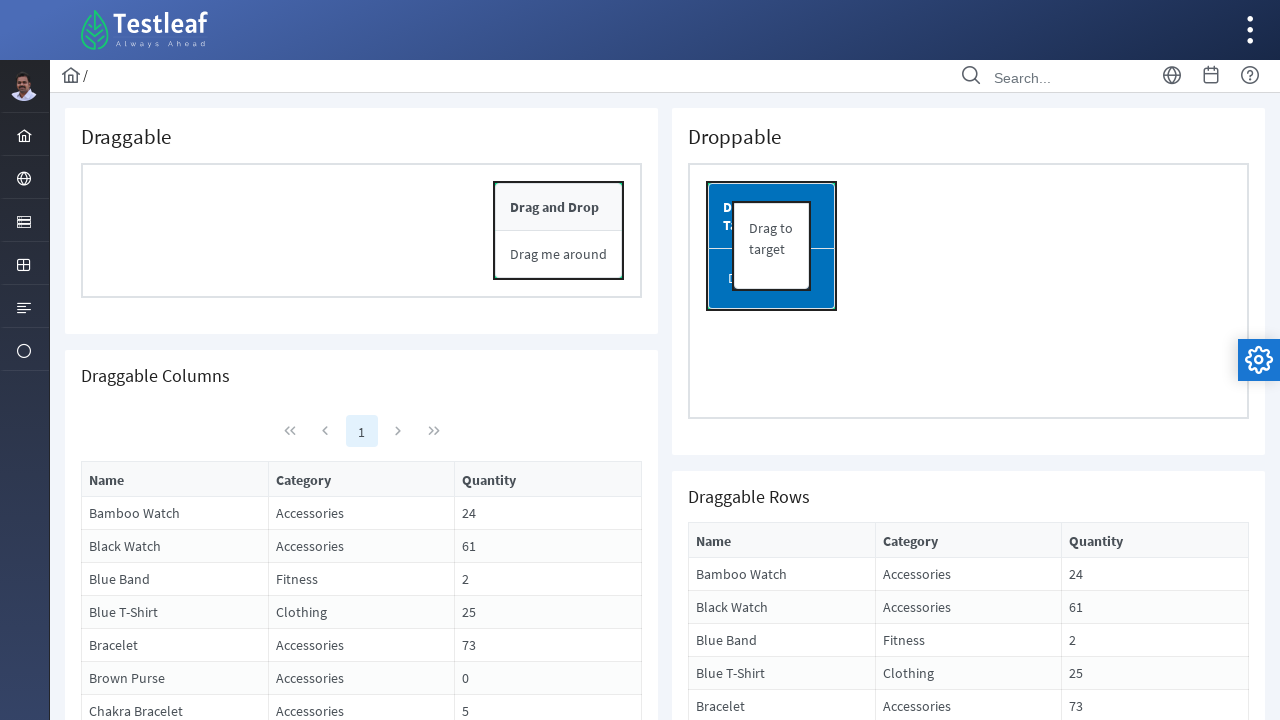

Scrolled to Range Slider section
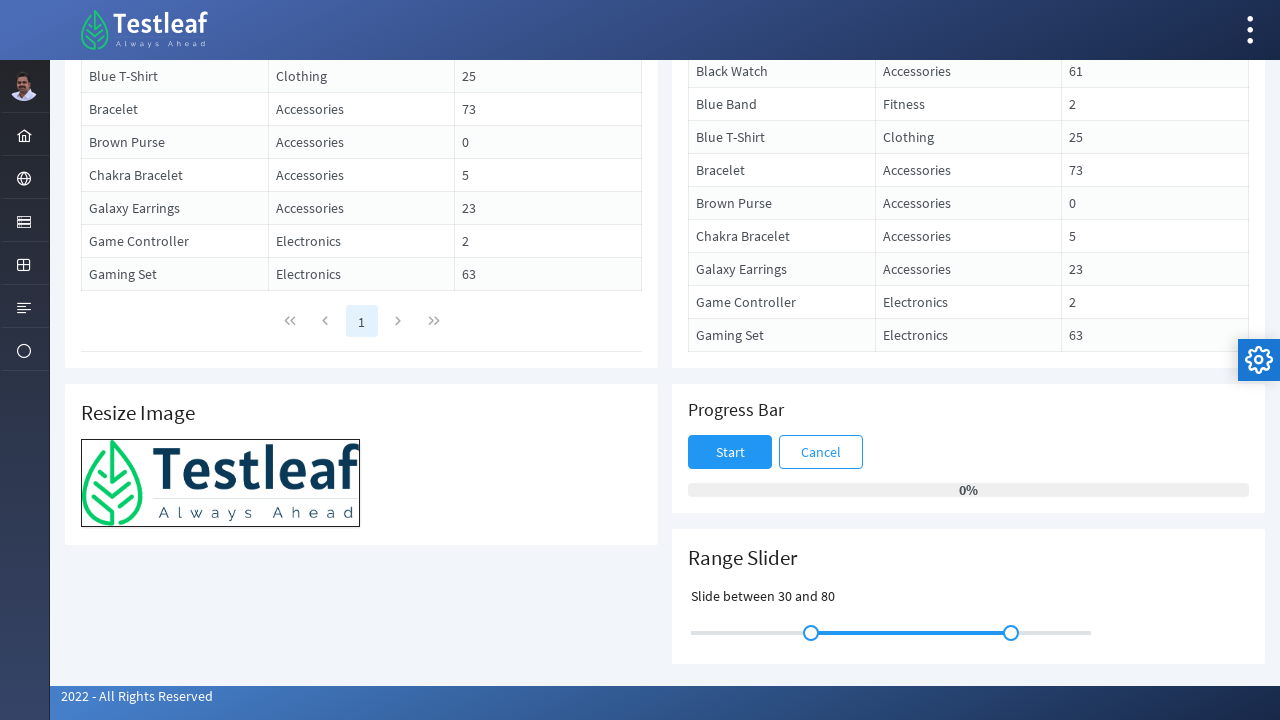

Located Progress Bar section heading
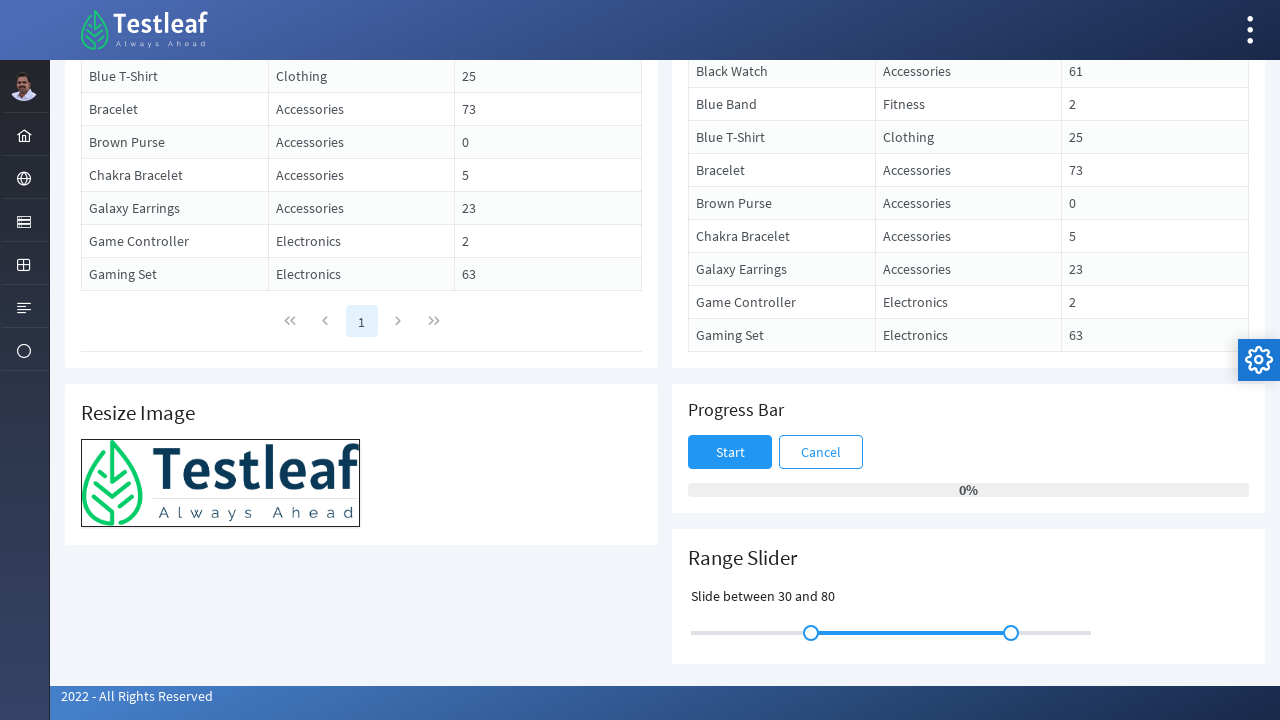

Right-clicked on Progress Bar element to open context menu at (968, 410) on xpath=//div[@class='card']/h5[text()='Progress Bar']
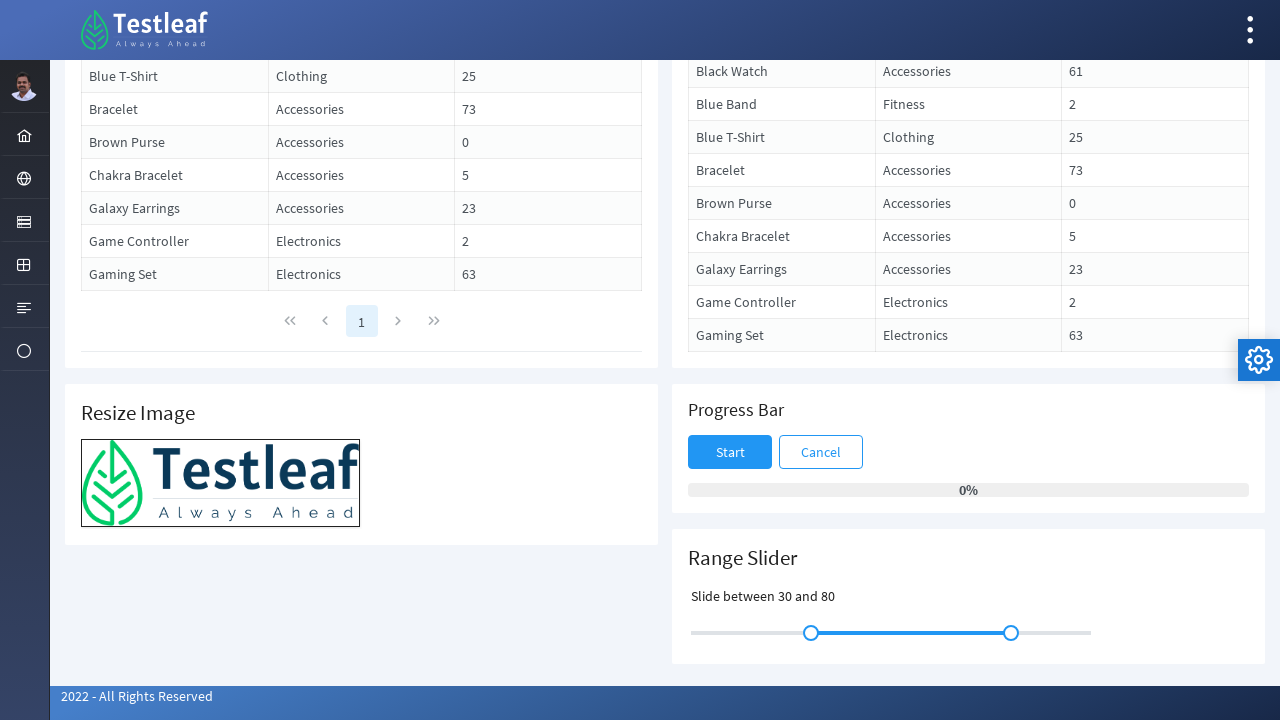

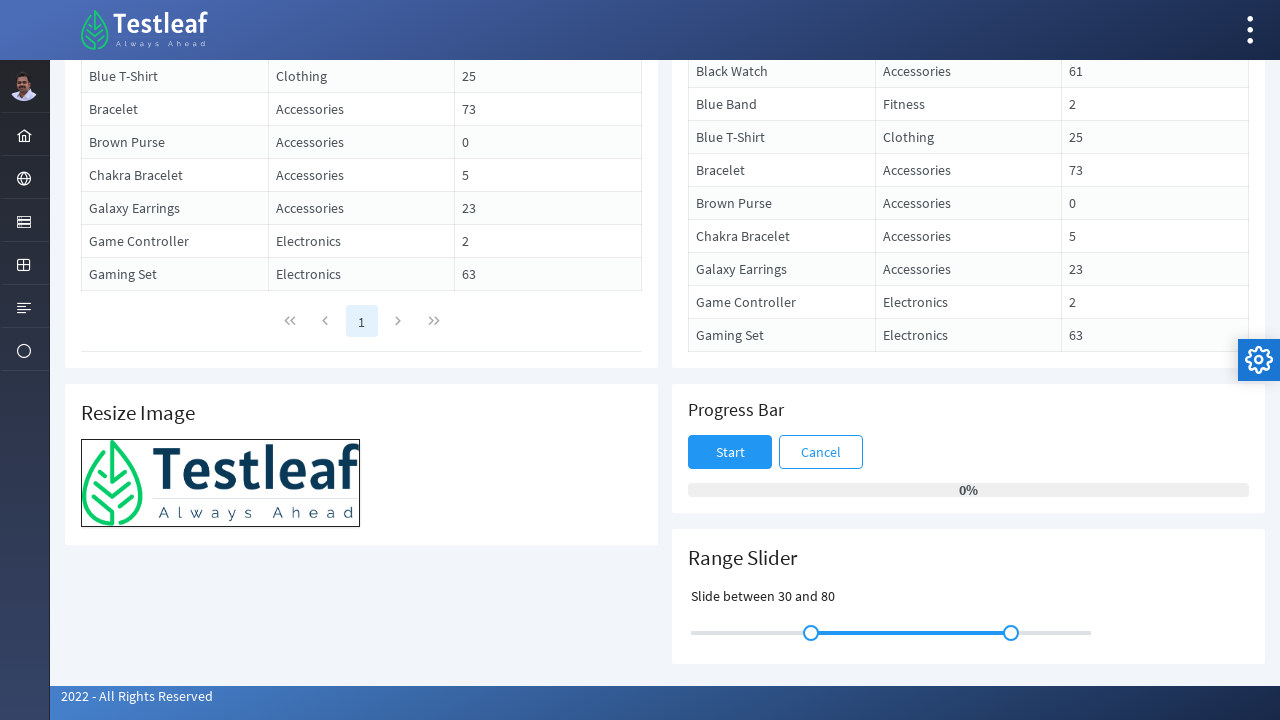